Tests page navigation by verifying the homepage title and clicking the about link to navigate to a new page, then verifying the new page title

Starting URL: https://v1.training-support.net

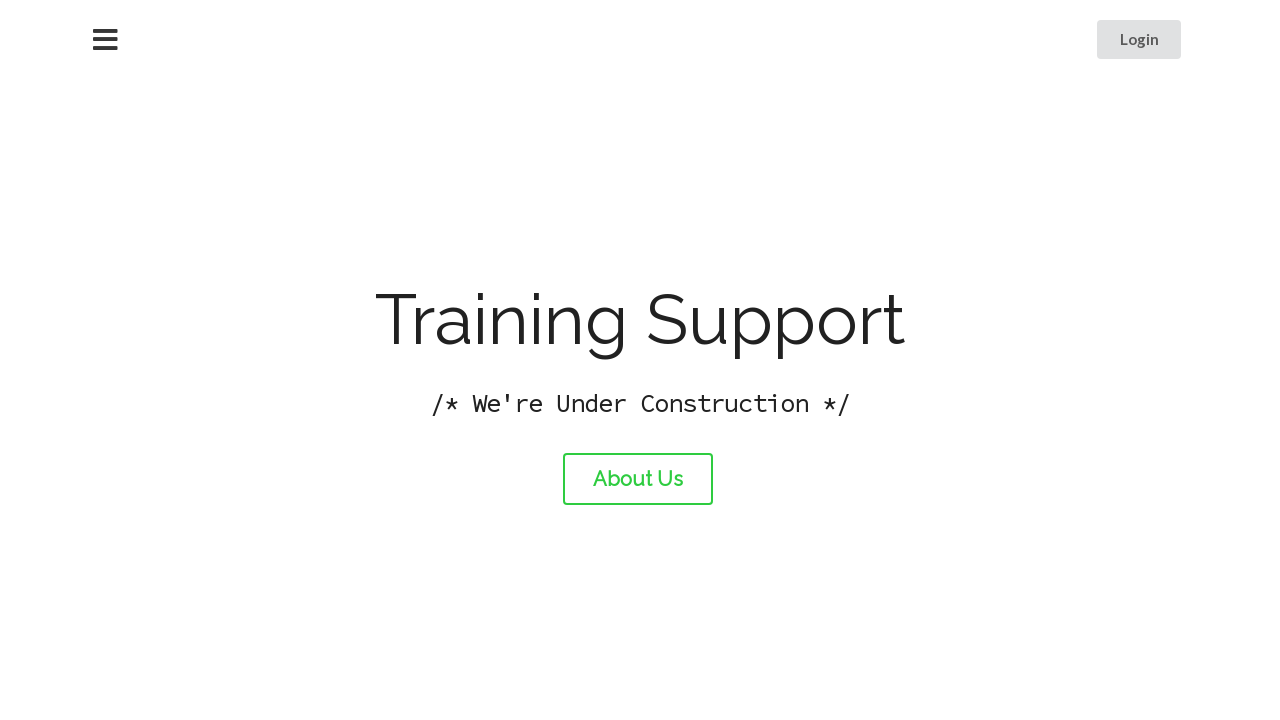

Verified homepage title is 'Training Support'
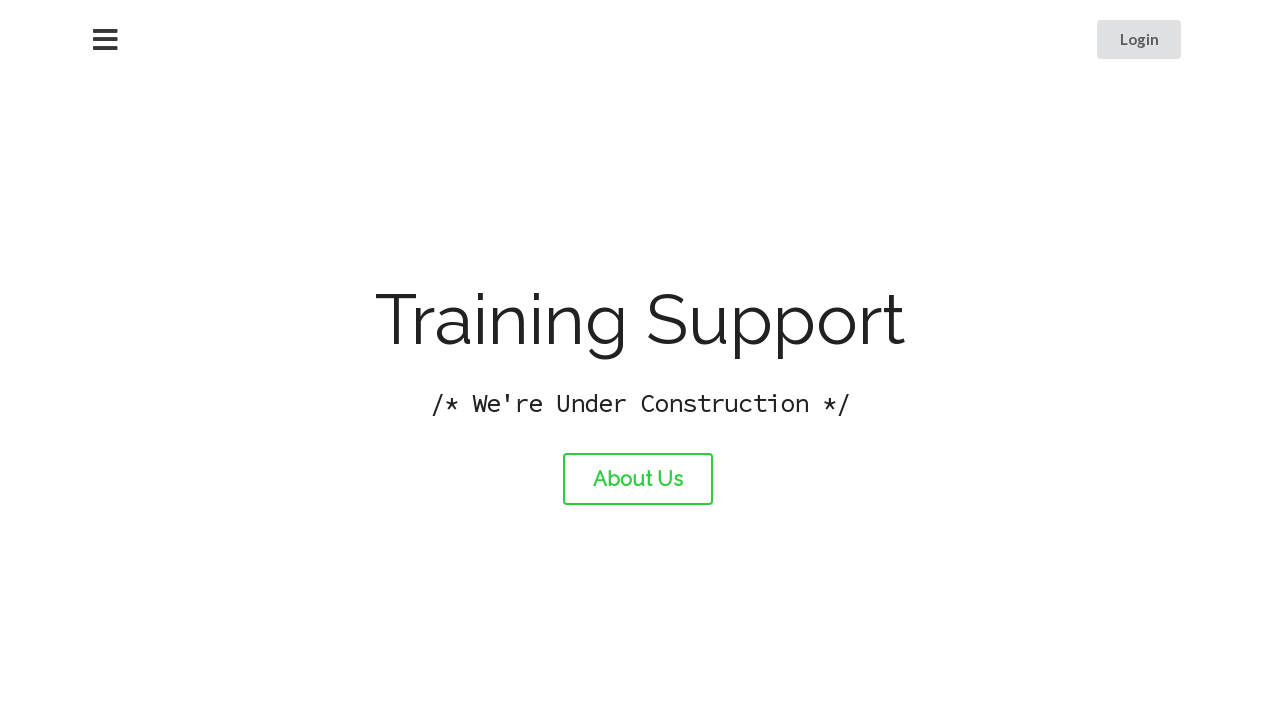

Logged homepage title to console
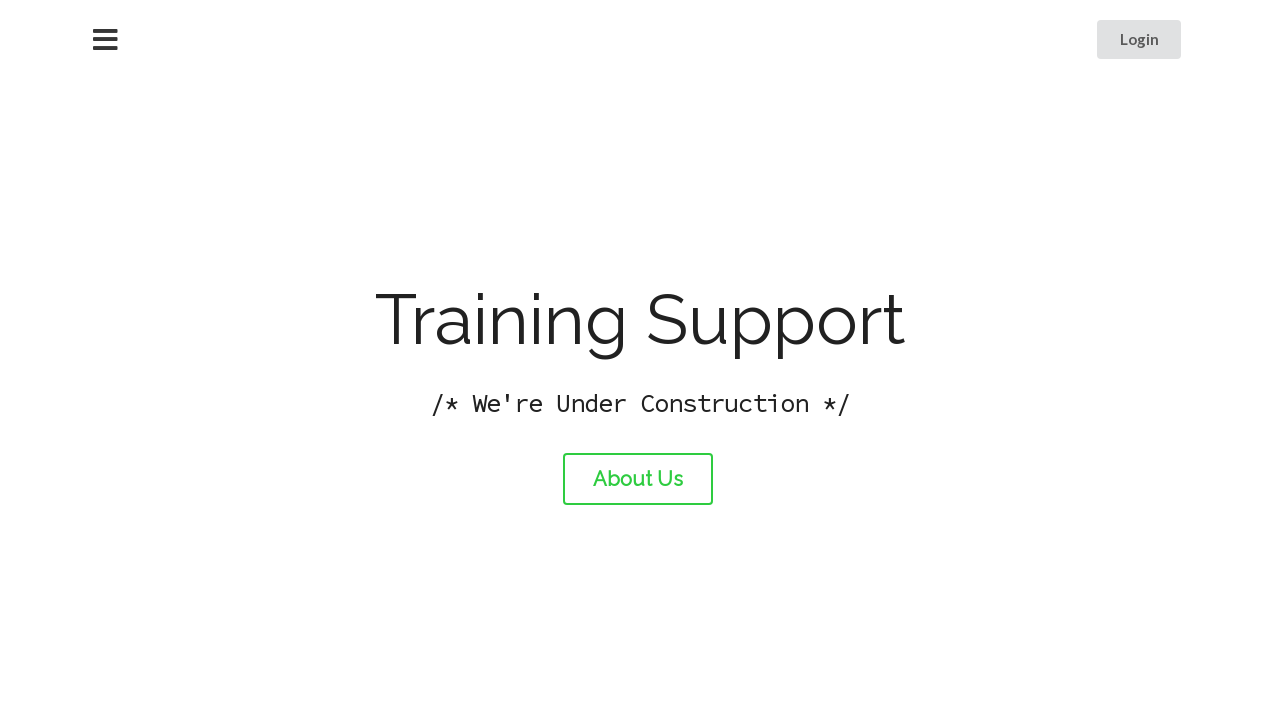

Clicked the about link to navigate to About page at (638, 479) on #about-link
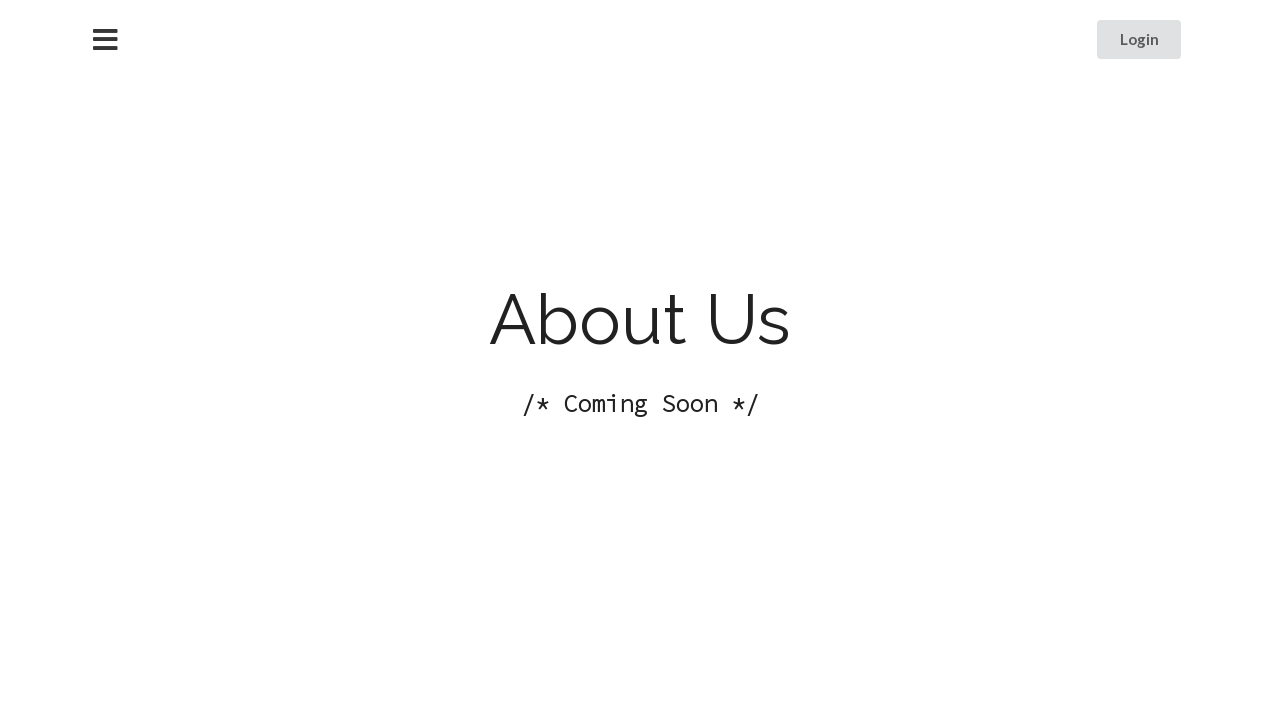

About page navigation completed and DOM content loaded
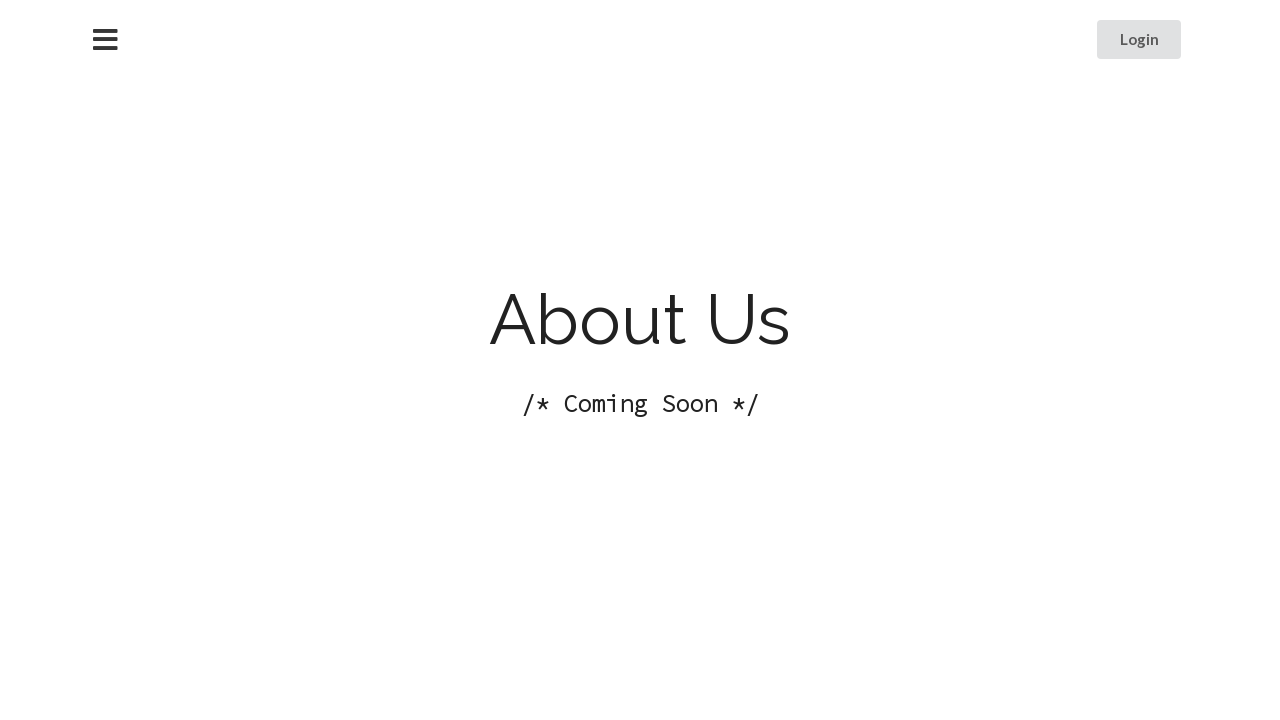

Logged About page title to console
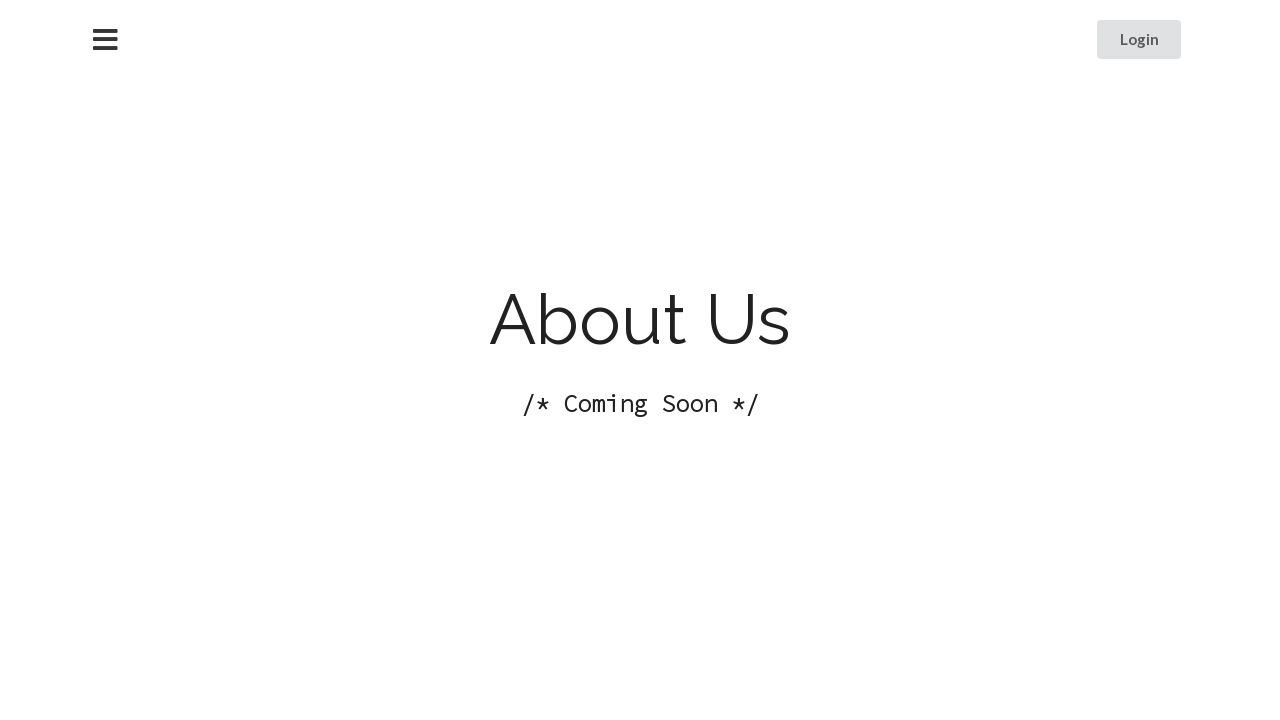

Verified About page title is 'About Training Support'
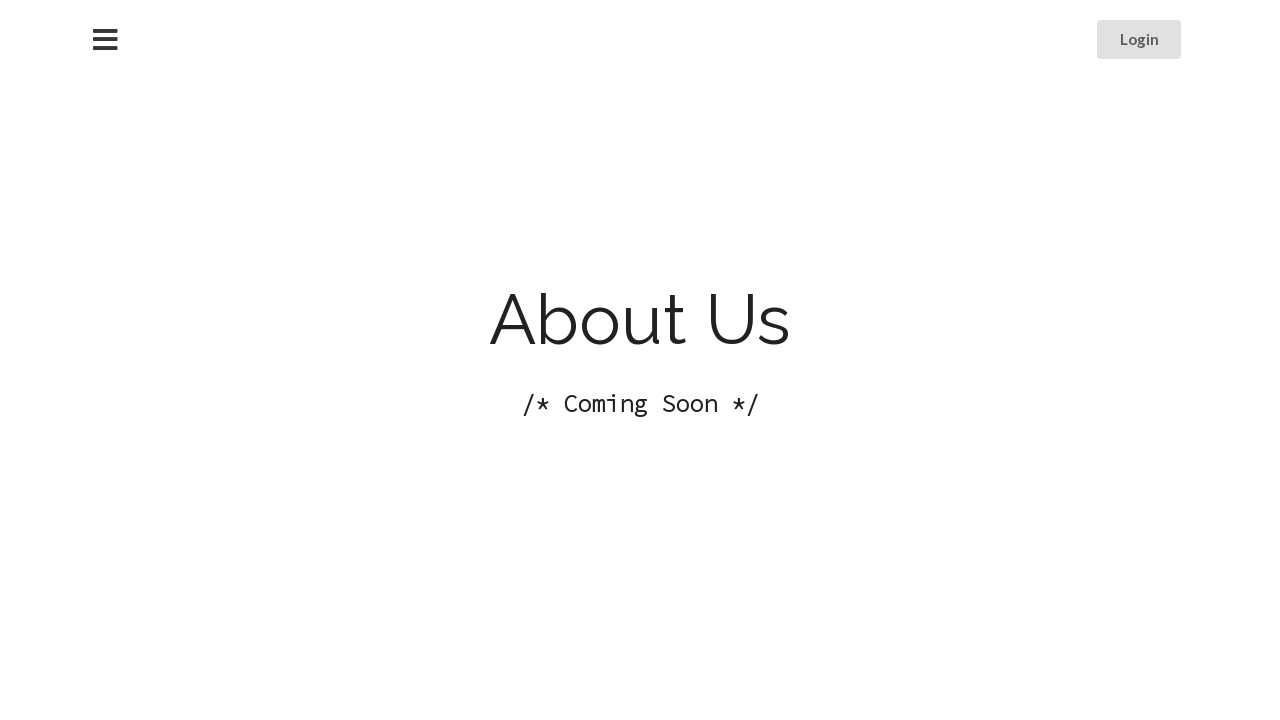

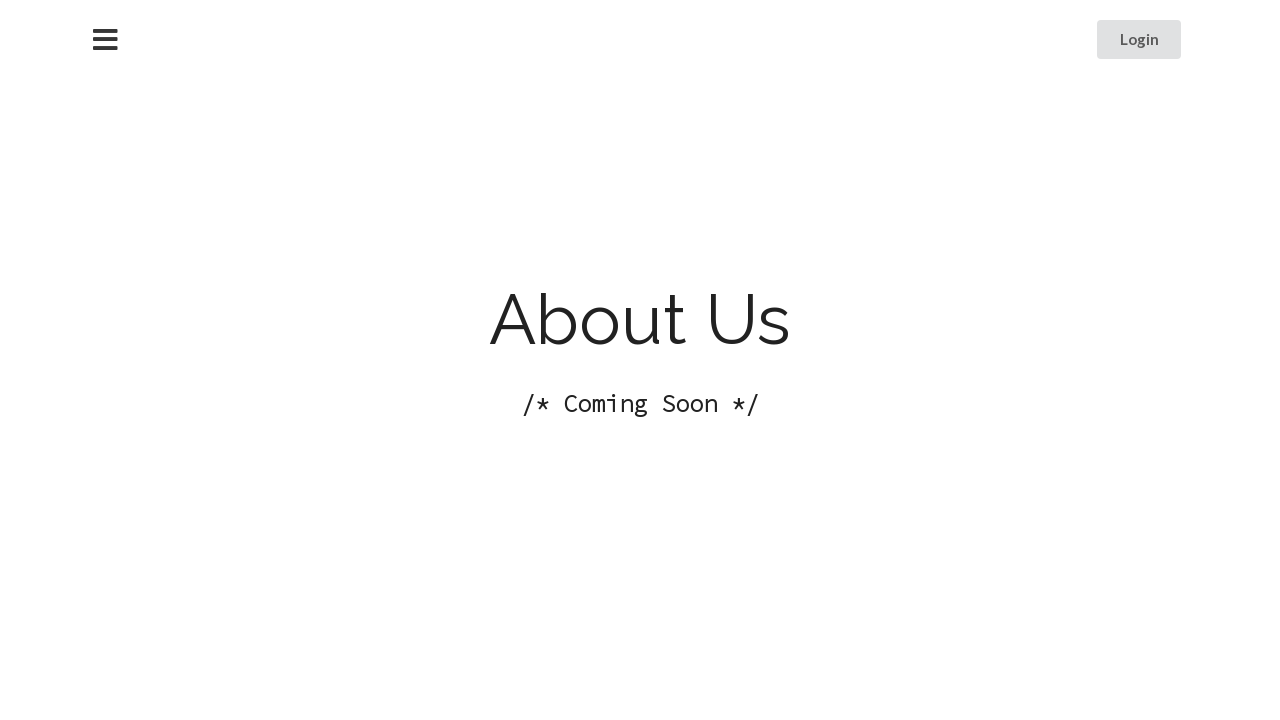